Tests a registration form by filling in the required fields (first name, last name, email) in the first block and submitting the form, then verifies that a success message is displayed.

Starting URL: http://suninjuly.github.io/registration1.html

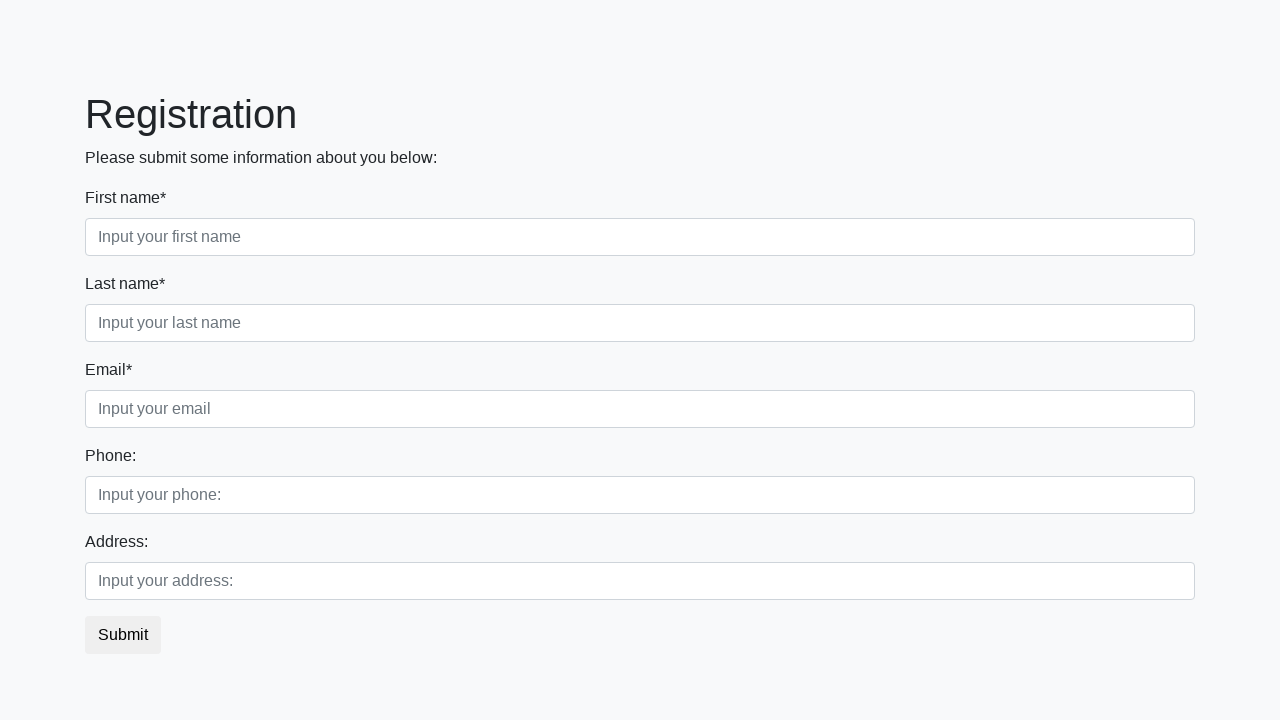

Filled first name field with 'Ivan' on .first_block .first
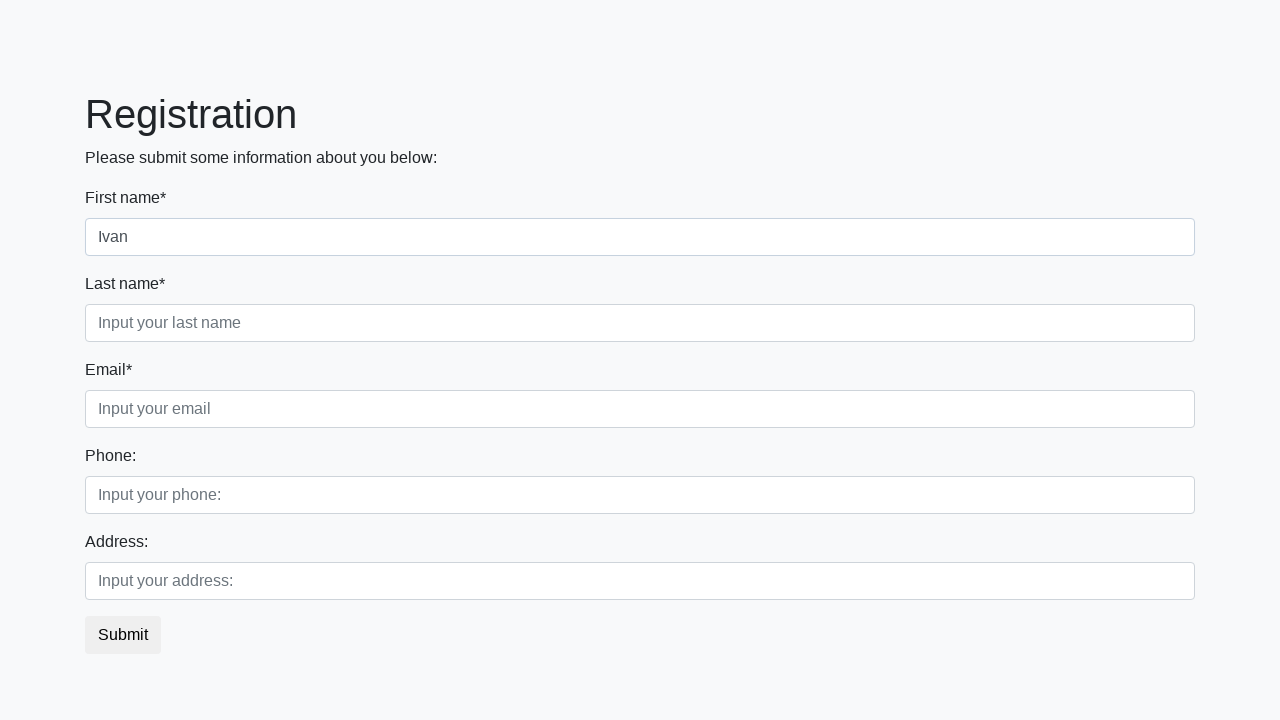

Filled last name field with 'Petrov' on .first_block .second
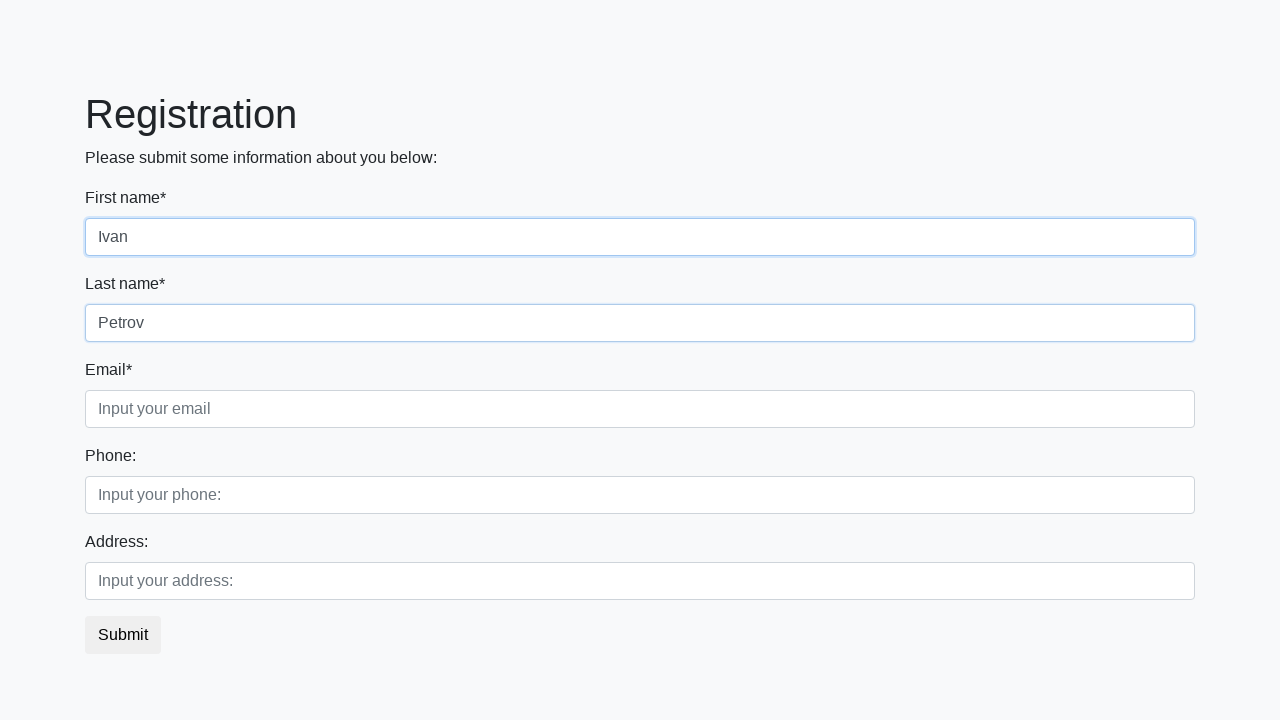

Filled email field with 'ivan.petrov@gmail.com' on .first_block .third
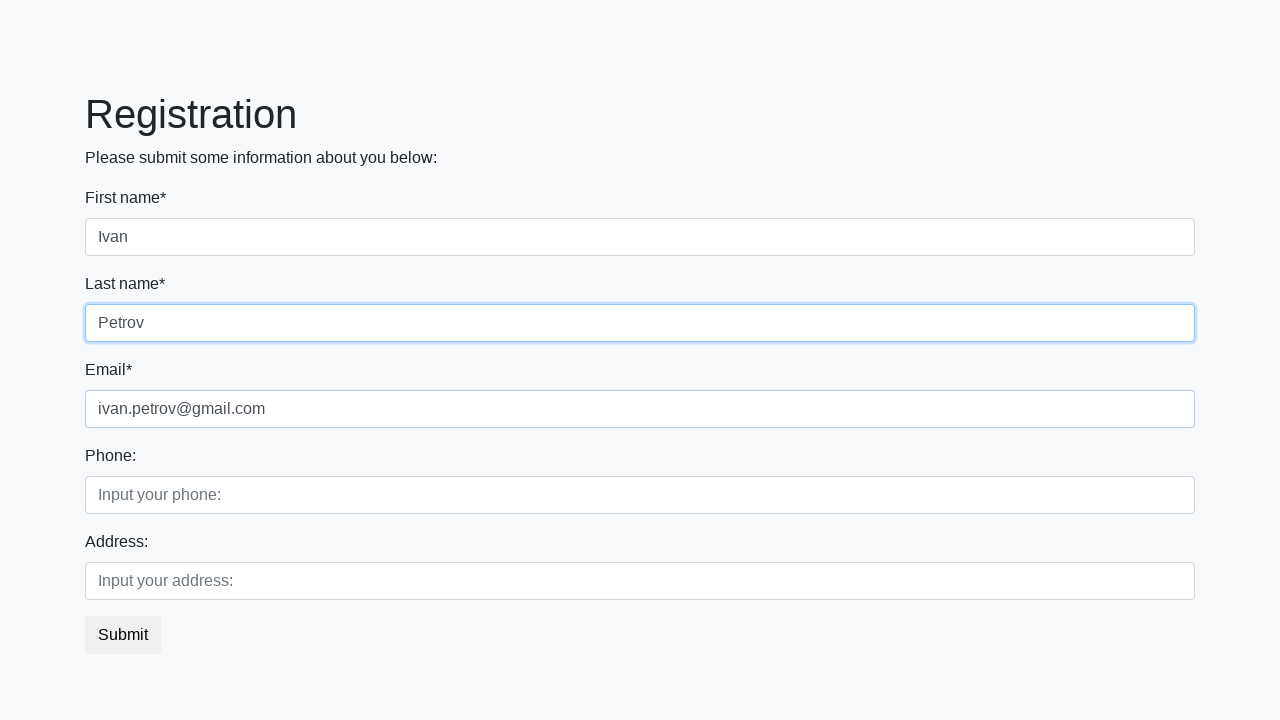

Clicked submit button to register at (123, 635) on button.btn
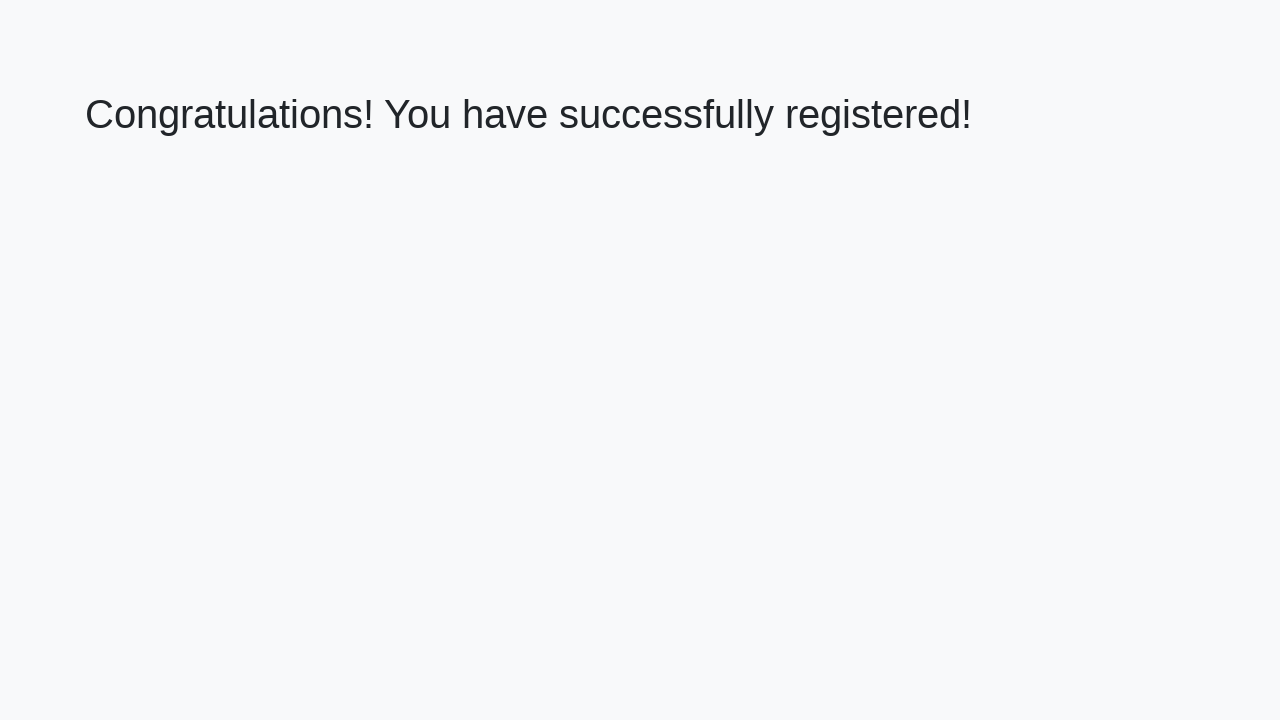

Success message header loaded
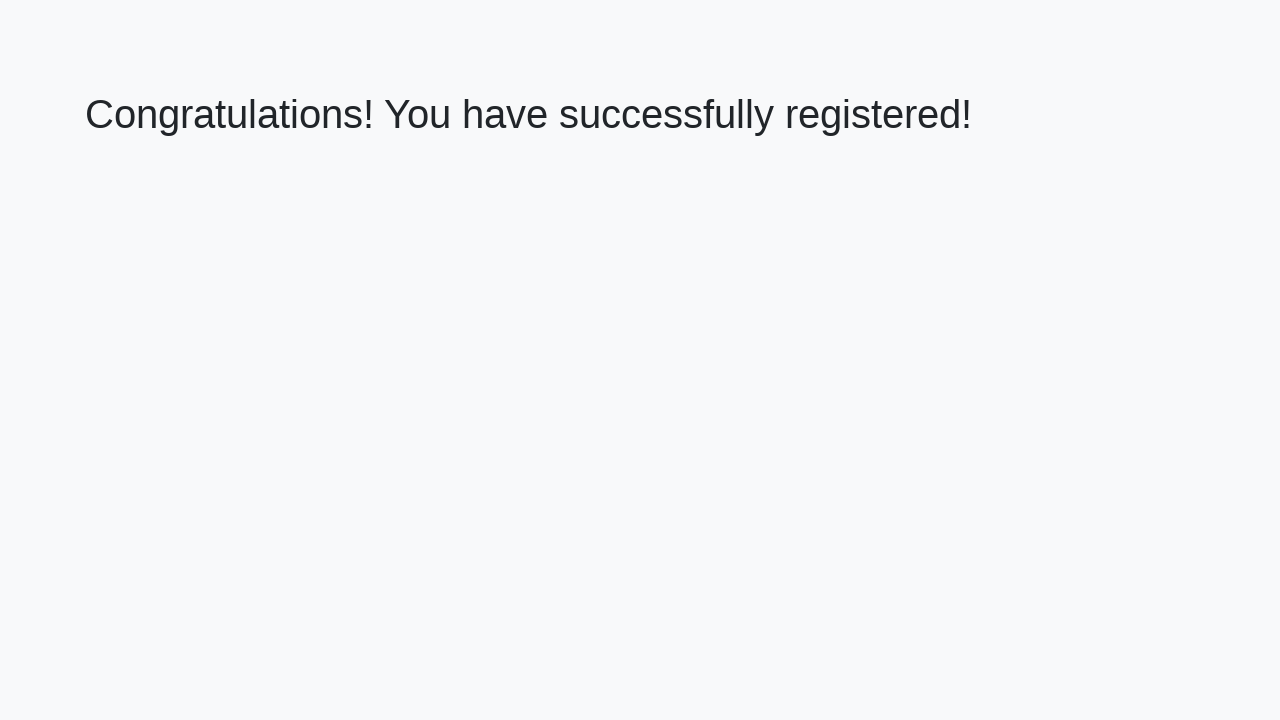

Retrieved success message text
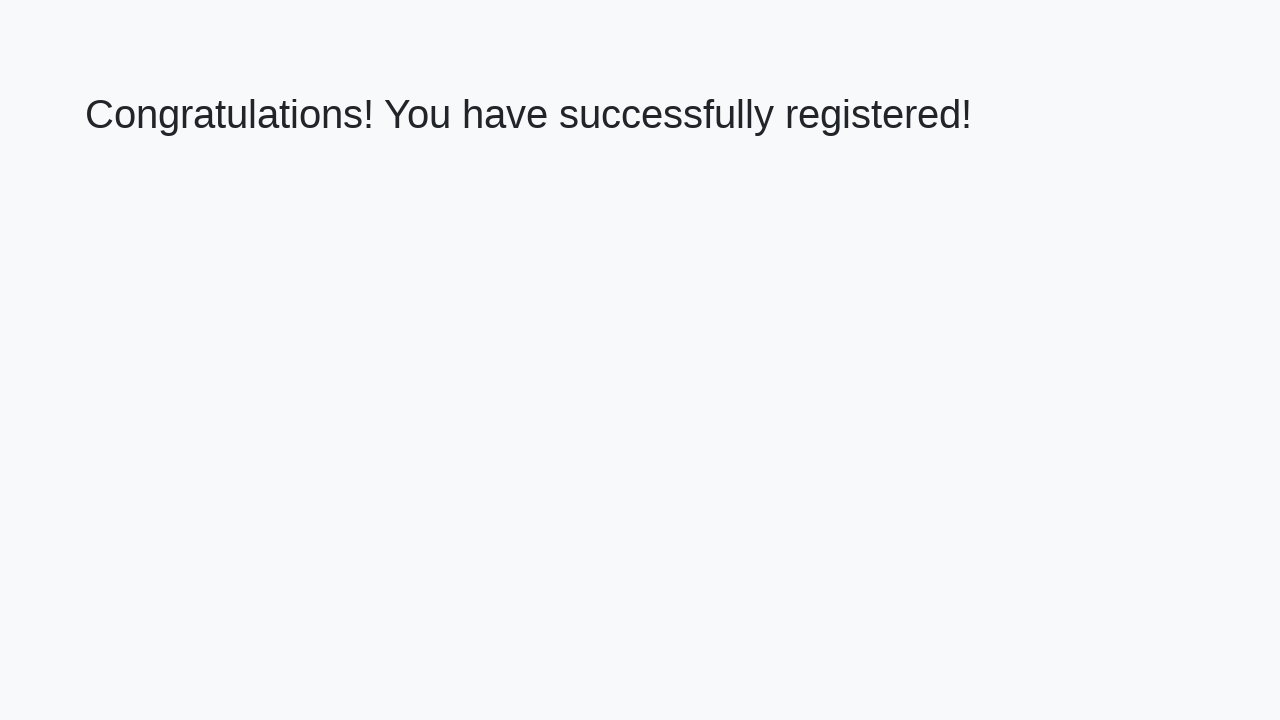

Verified success message: 'Congratulations! You have successfully registered!'
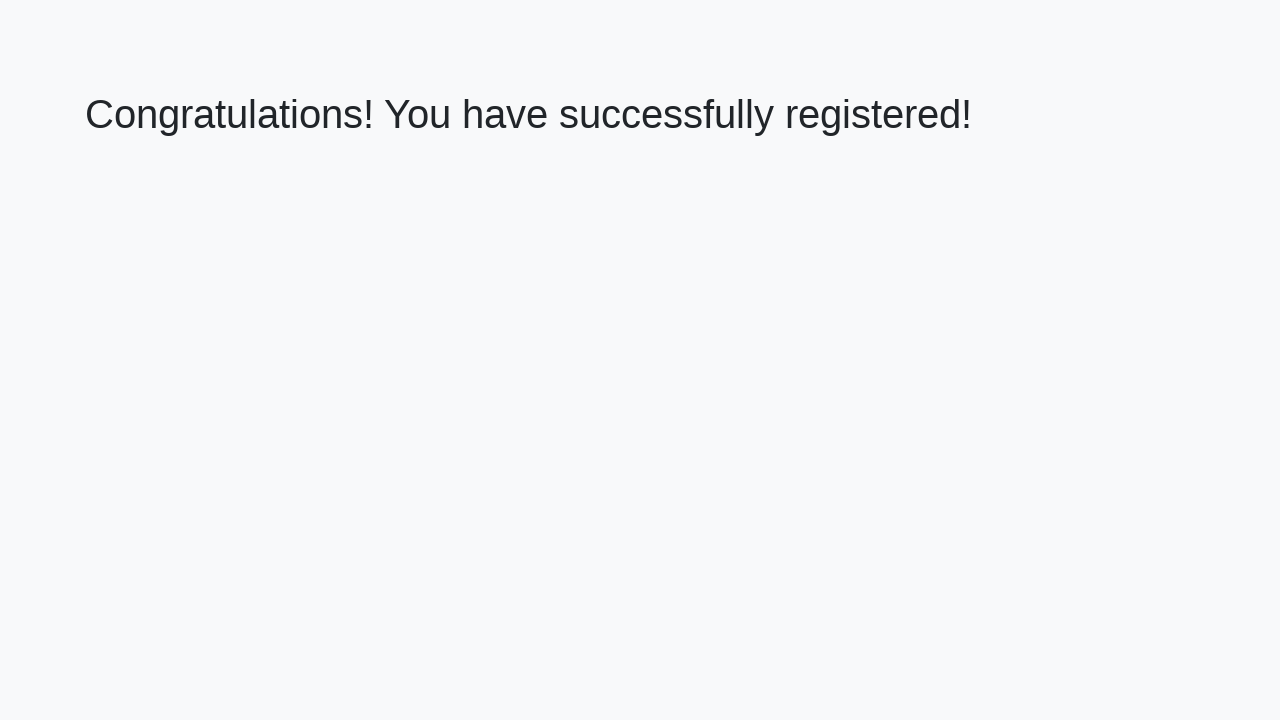

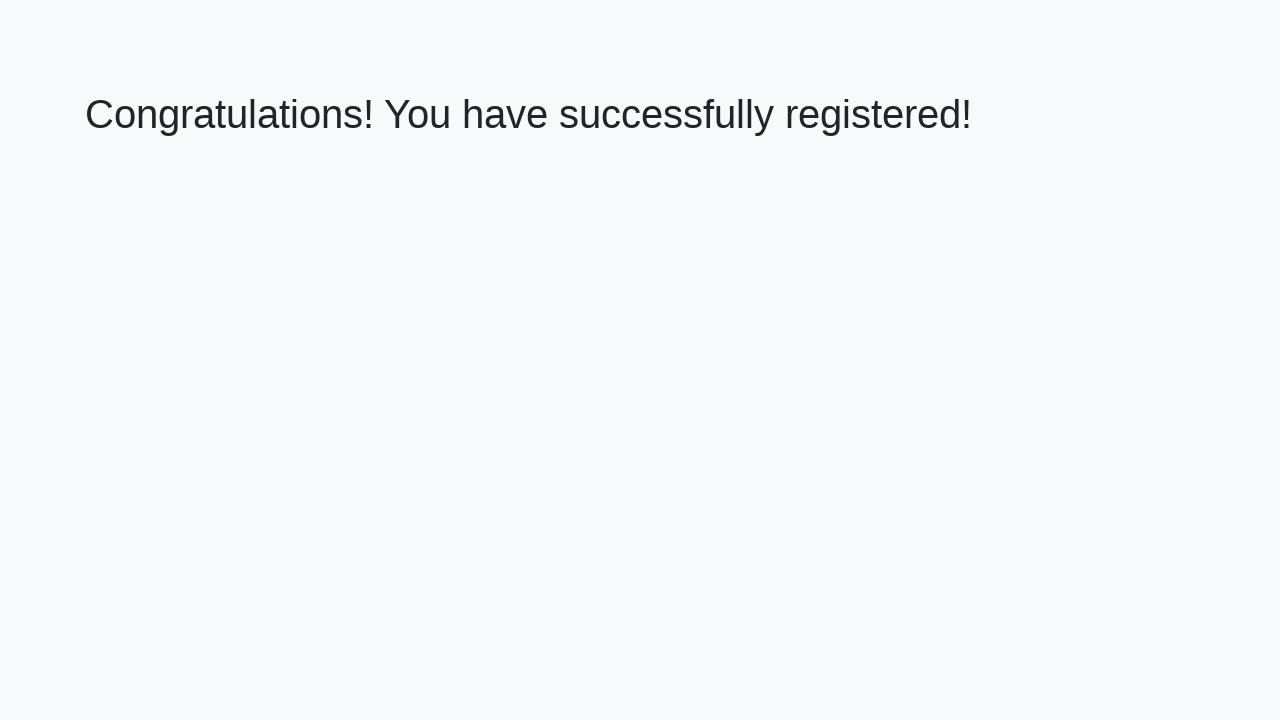